Tests editing a todo item by double-clicking, filling new text, and pressing Enter

Starting URL: https://demo.playwright.dev/todomvc

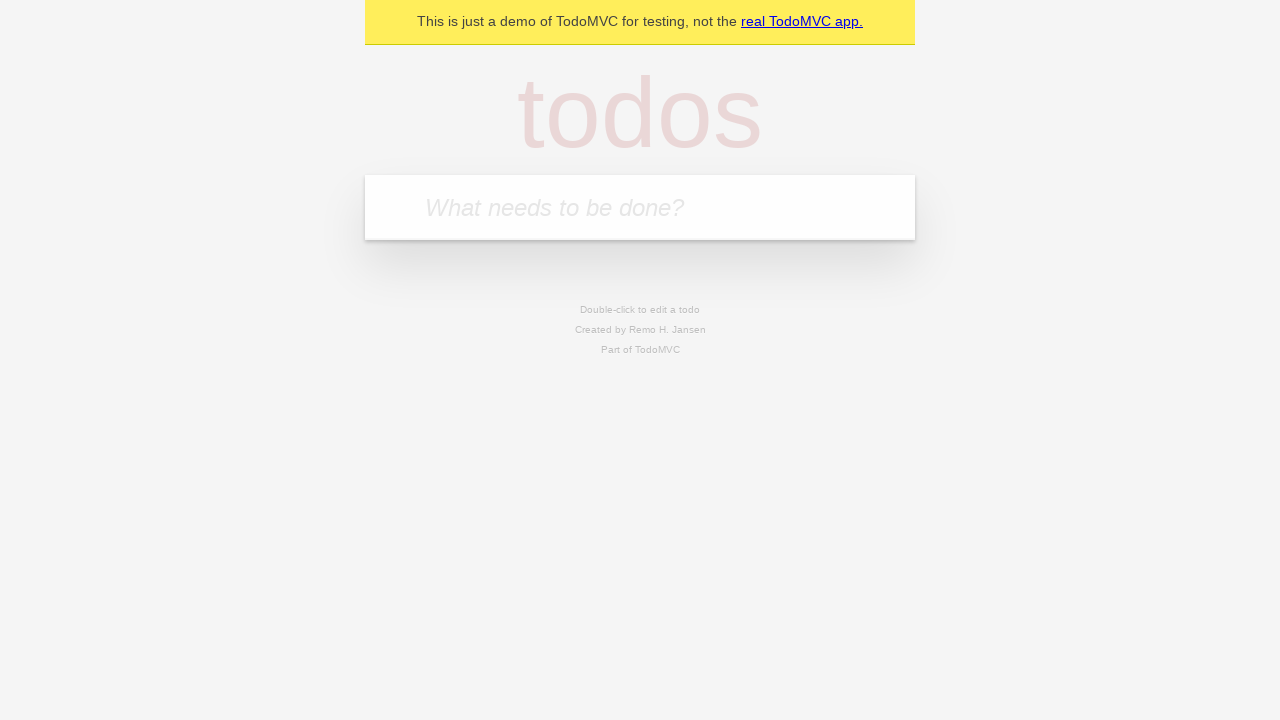

Filled todo input with 'buy some cheese' on internal:attr=[placeholder="What needs to be done?"i]
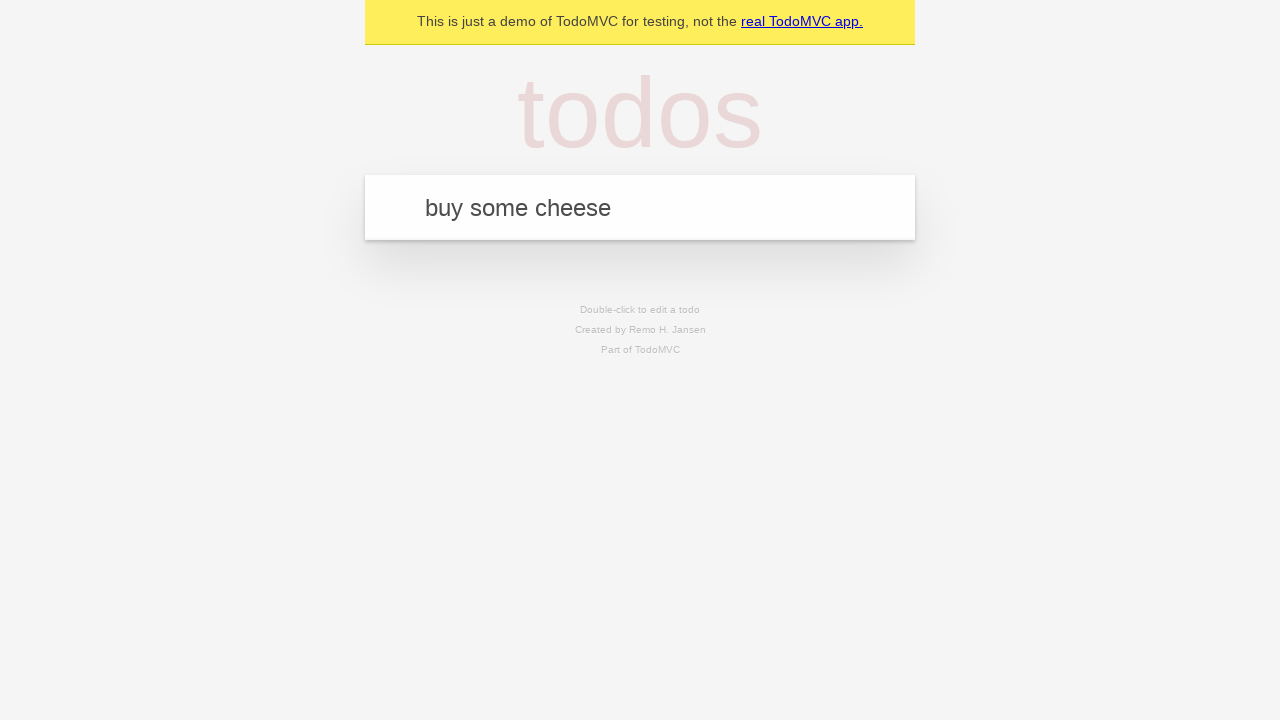

Pressed Enter to add todo 'buy some cheese' on internal:attr=[placeholder="What needs to be done?"i]
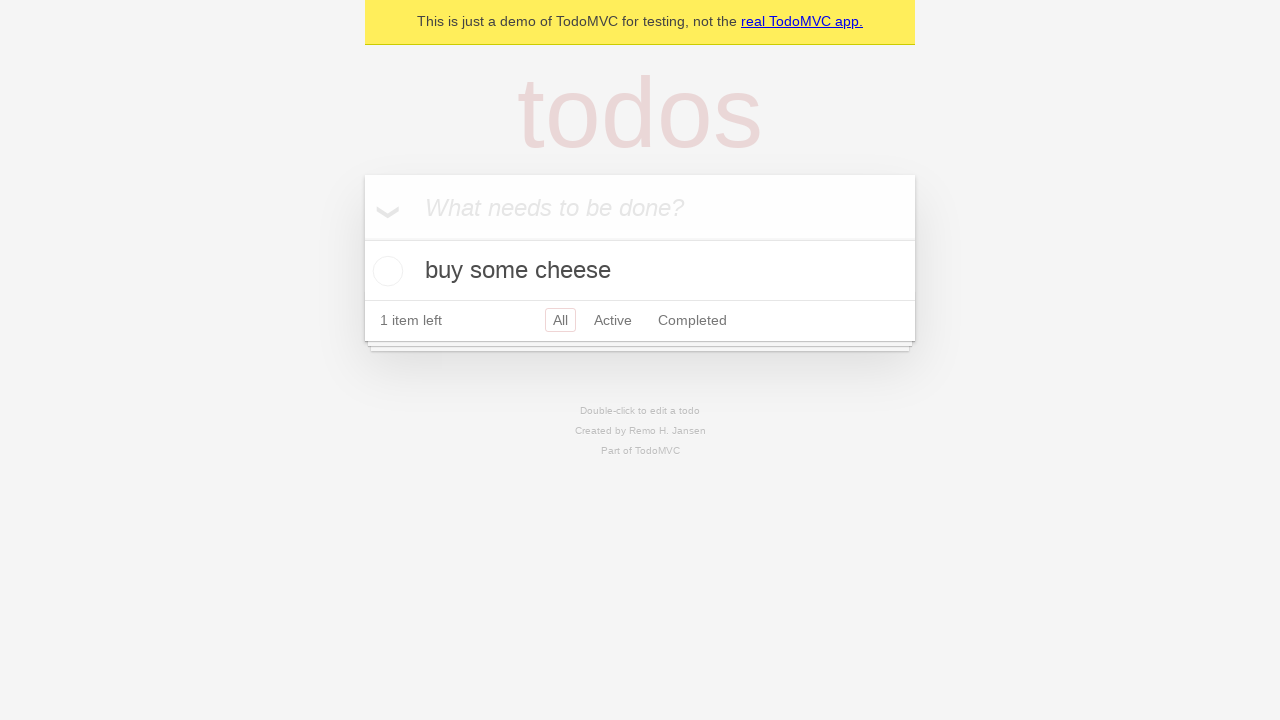

Filled todo input with 'feed the cat' on internal:attr=[placeholder="What needs to be done?"i]
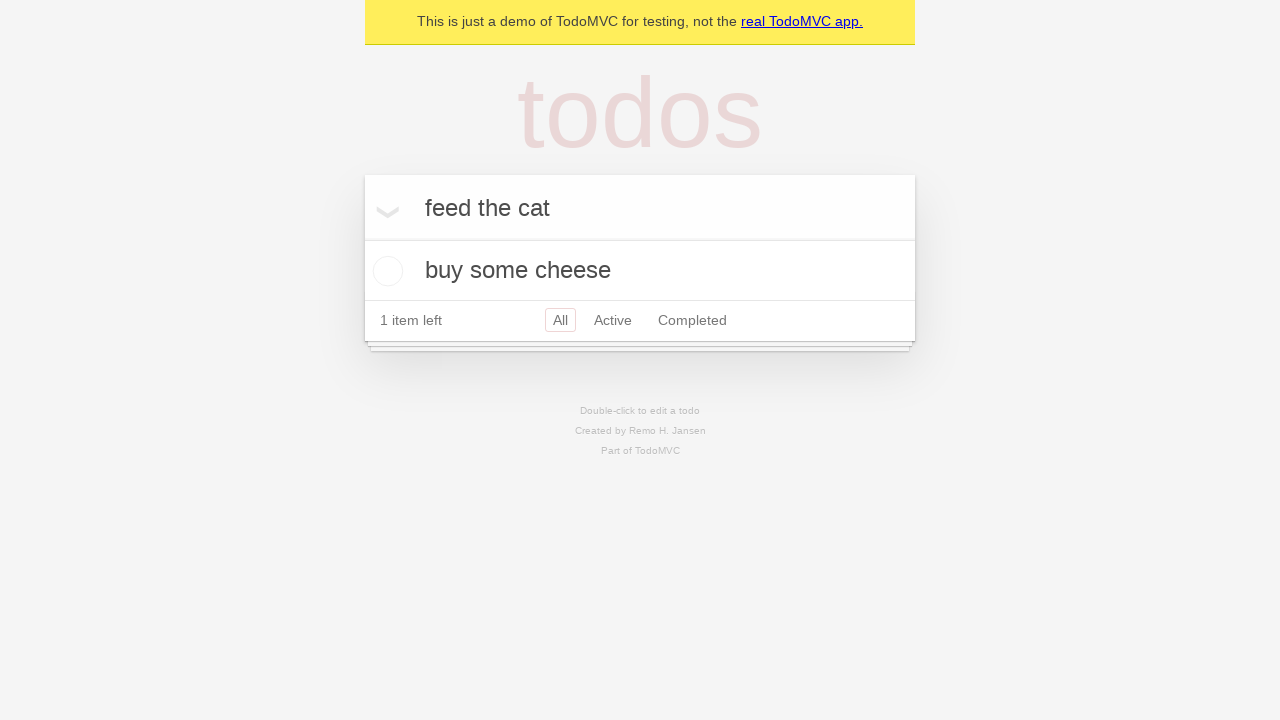

Pressed Enter to add todo 'feed the cat' on internal:attr=[placeholder="What needs to be done?"i]
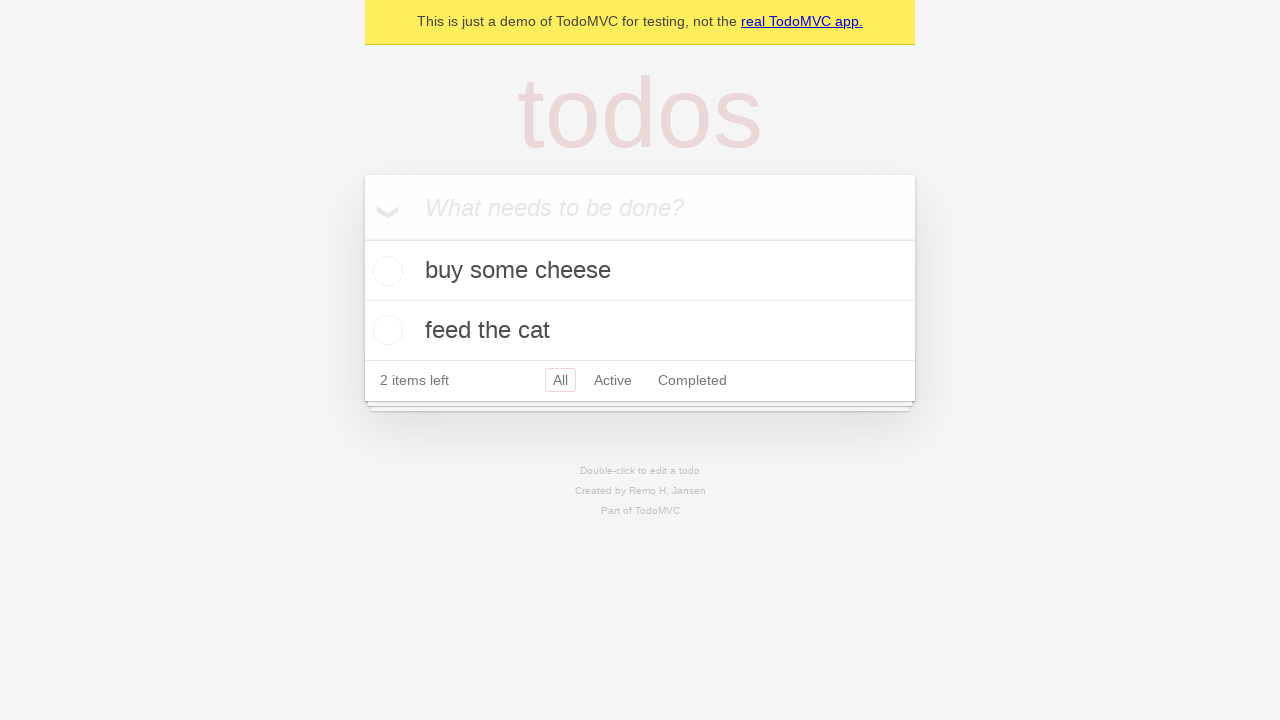

Filled todo input with 'book a doctors appointment' on internal:attr=[placeholder="What needs to be done?"i]
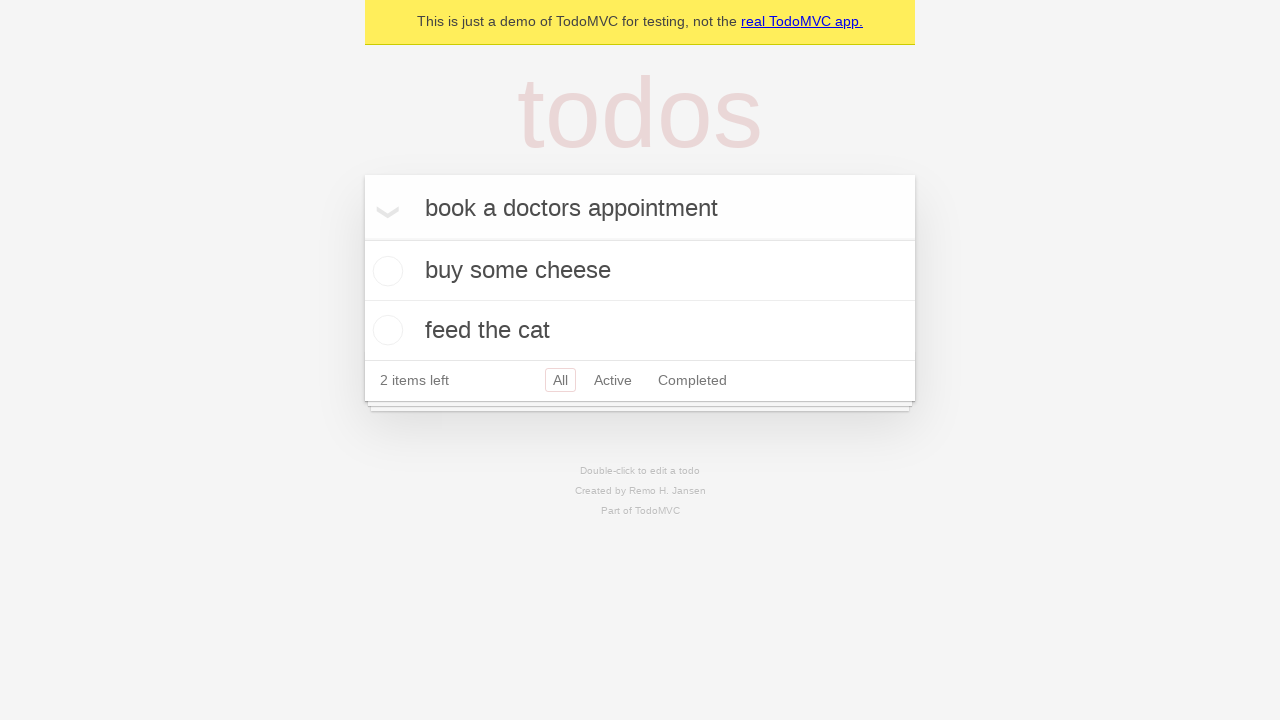

Pressed Enter to add todo 'book a doctors appointment' on internal:attr=[placeholder="What needs to be done?"i]
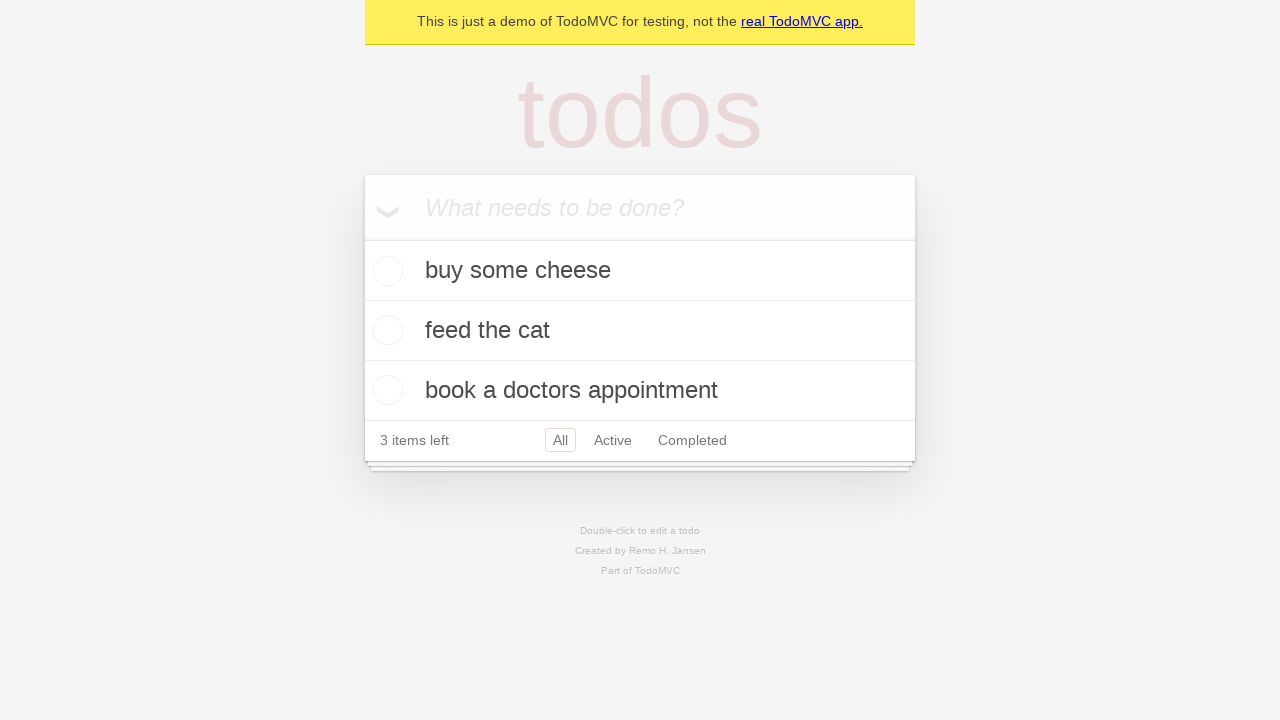

Double-clicked second todo item to enter edit mode at (640, 331) on internal:testid=[data-testid="todo-item"s] >> nth=1
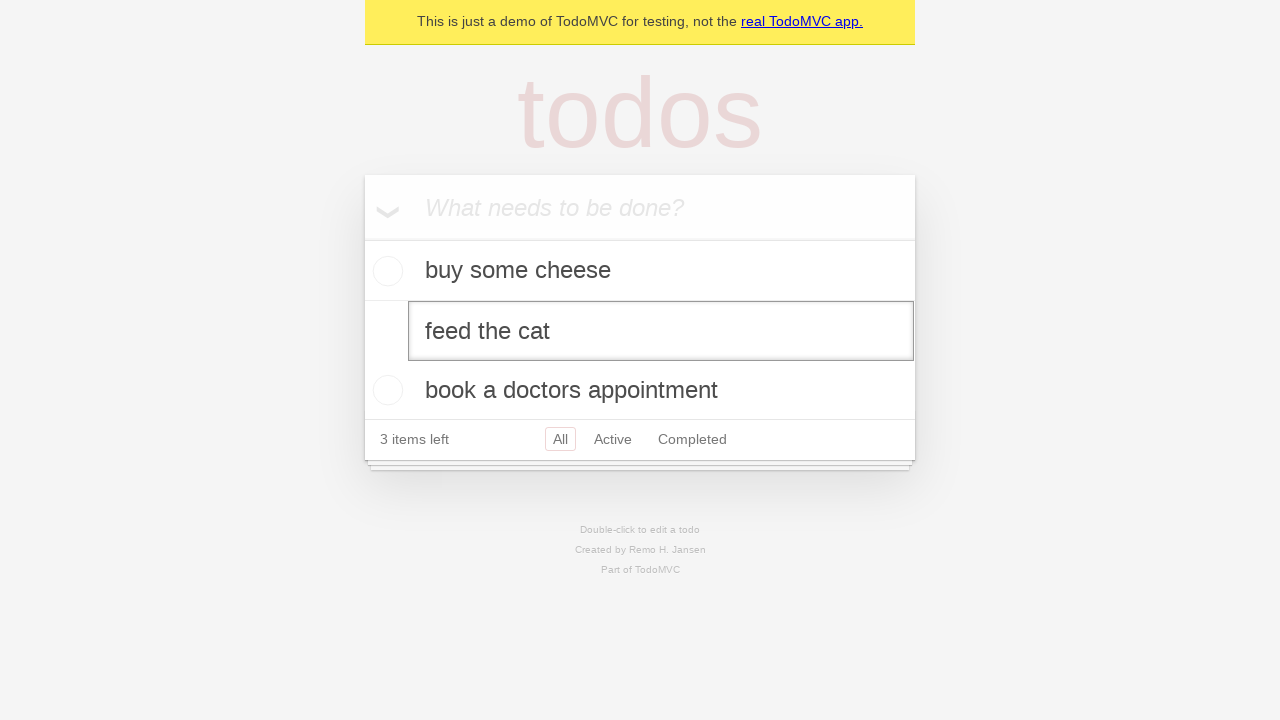

Filled edit input with new text 'buy some sausages' on internal:testid=[data-testid="todo-item"s] >> nth=1 >> internal:role=textbox[nam
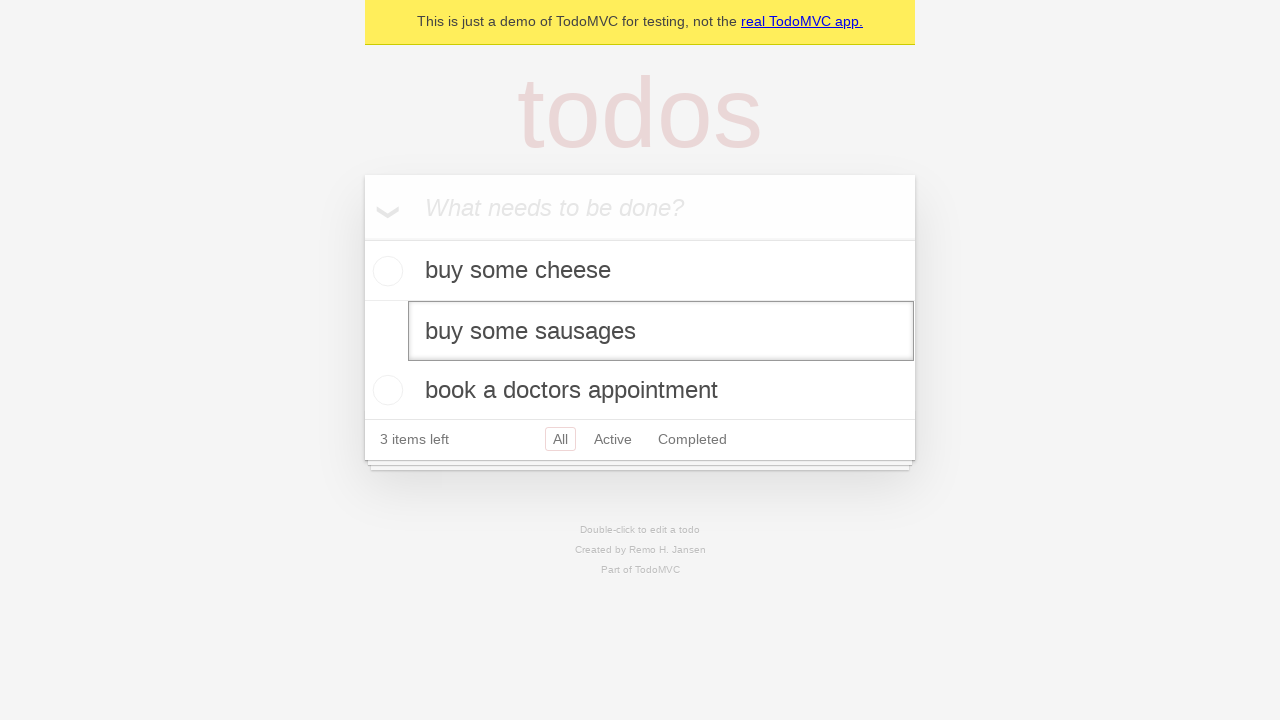

Pressed Enter to save edited todo item on internal:testid=[data-testid="todo-item"s] >> nth=1 >> internal:role=textbox[nam
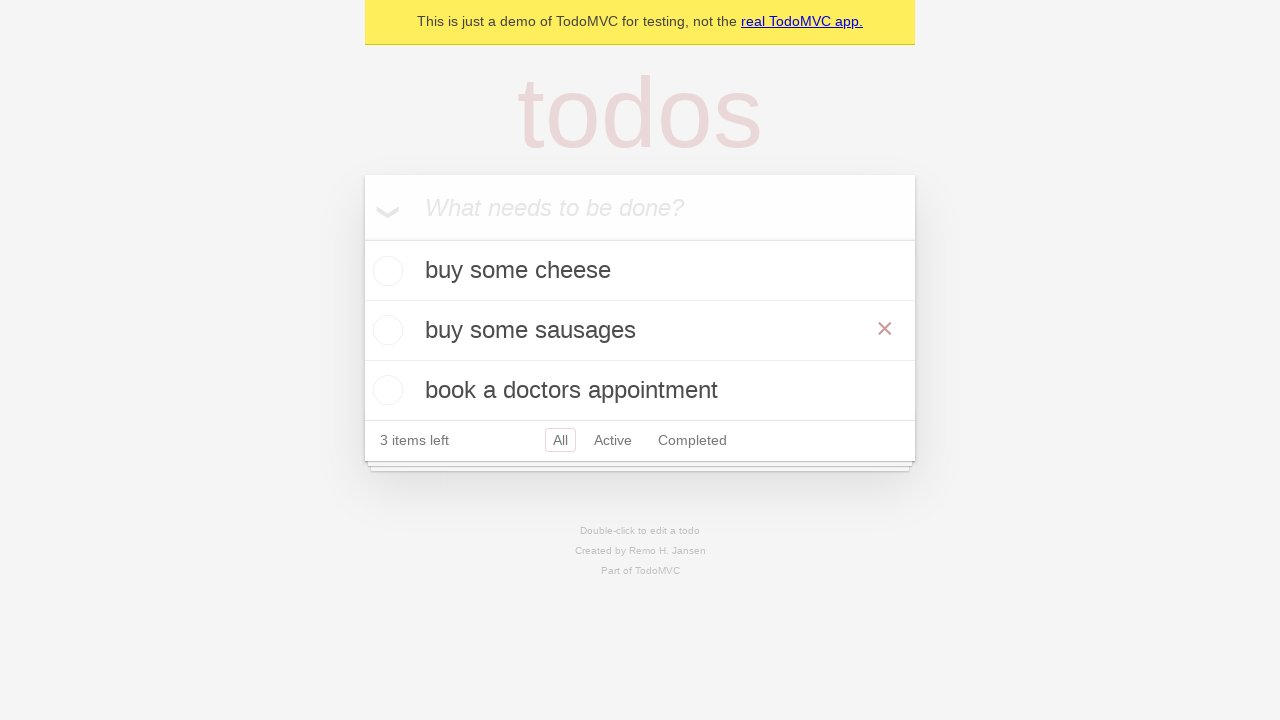

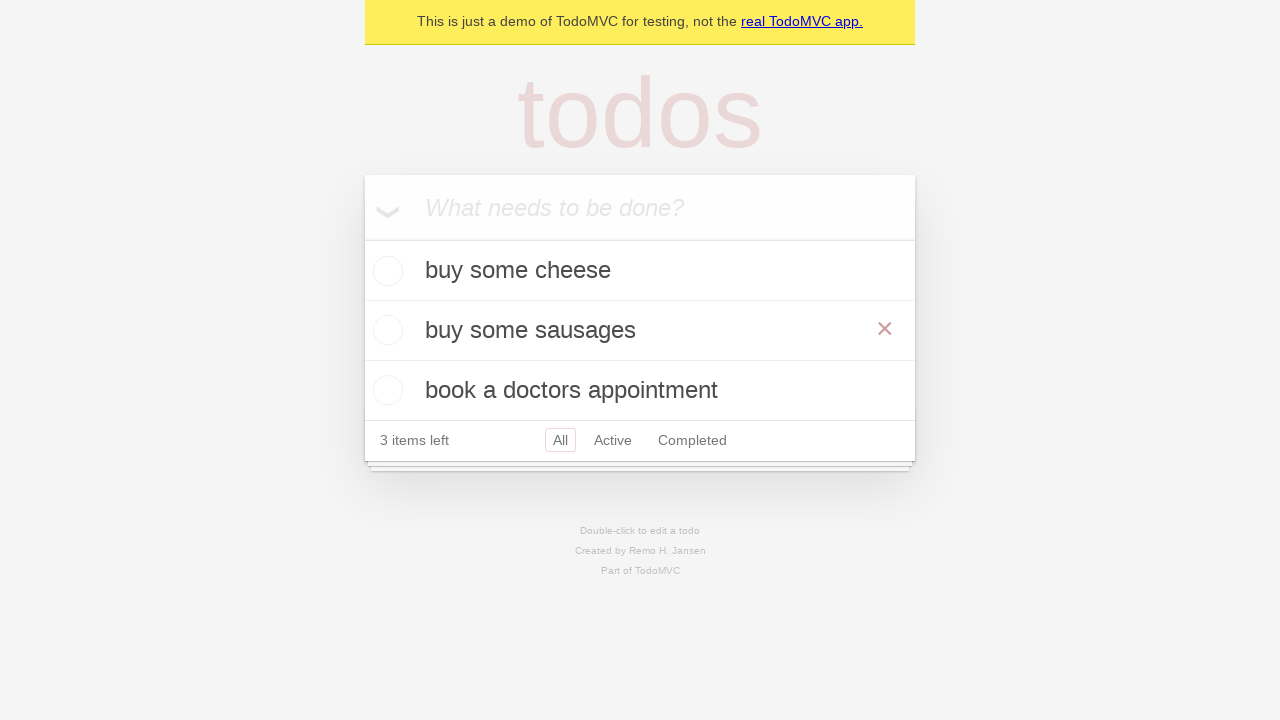